Tests handling of a delayed alert that appears after 5 seconds by clicking the timer button and accepting the alert

Starting URL: https://demoqa.com/alerts

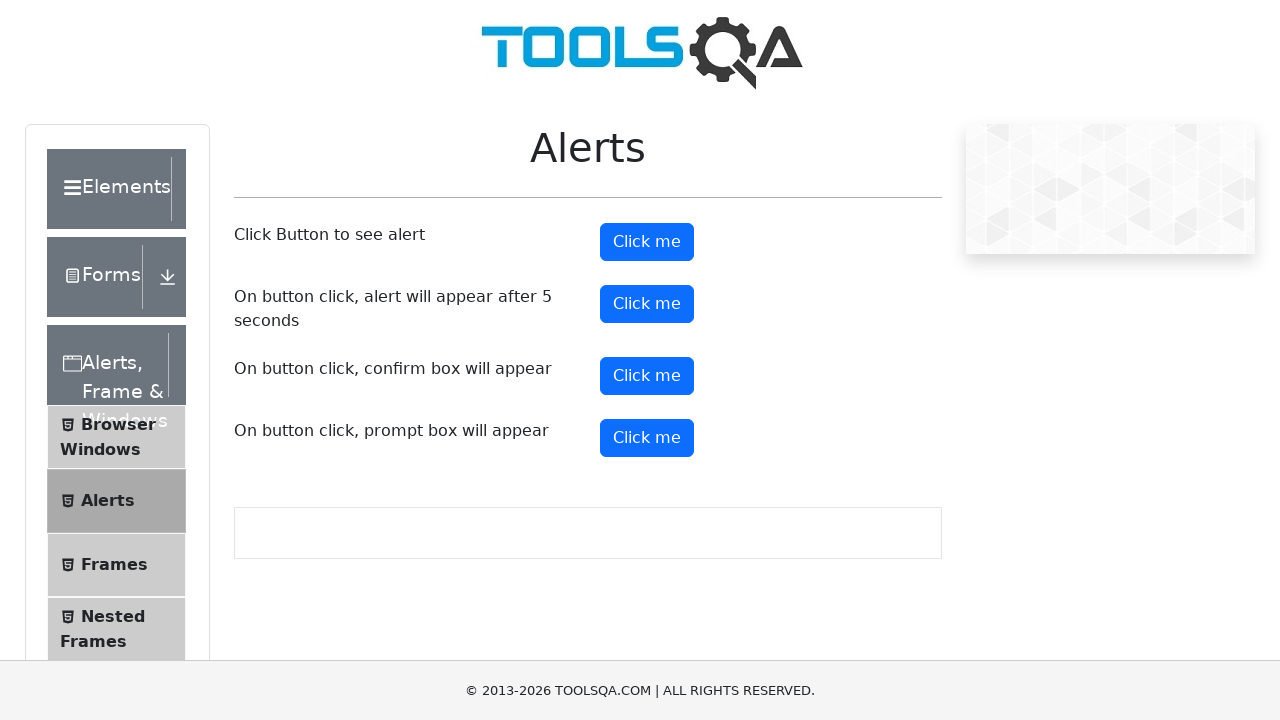

Set up dialog handler to automatically accept alerts
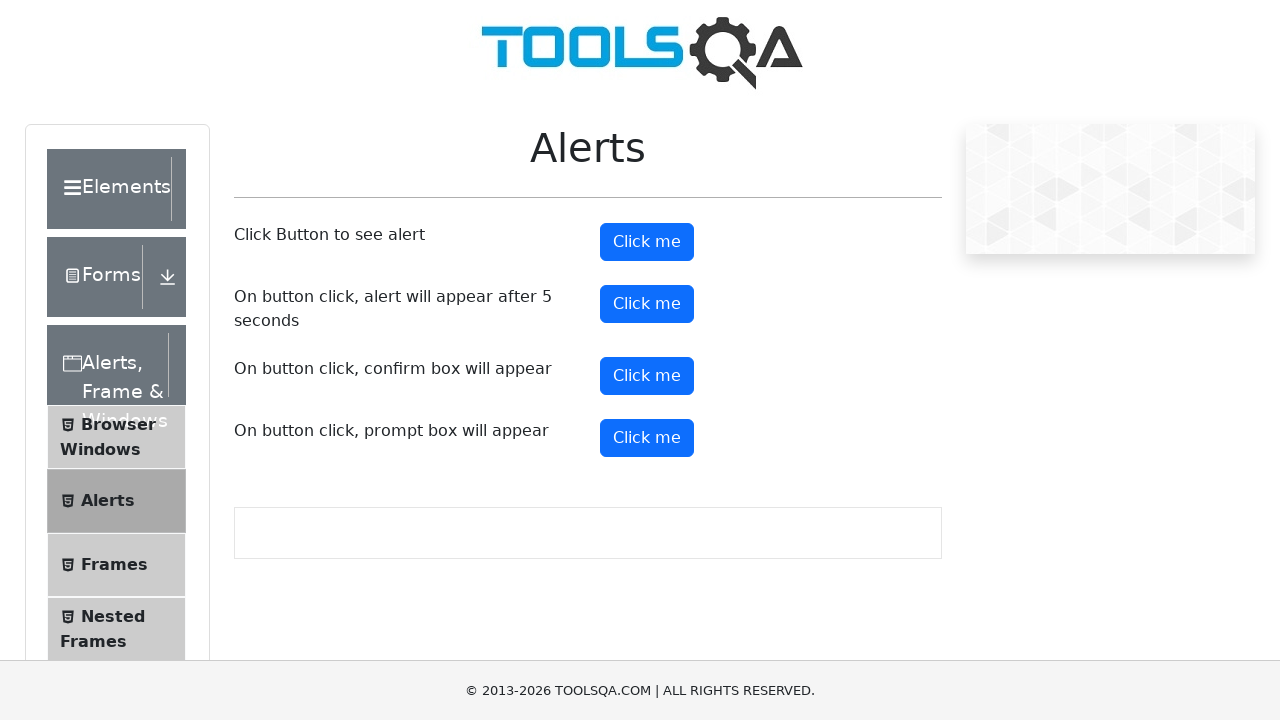

Clicked timer alert button to trigger delayed alert at (647, 304) on button#timerAlertButton
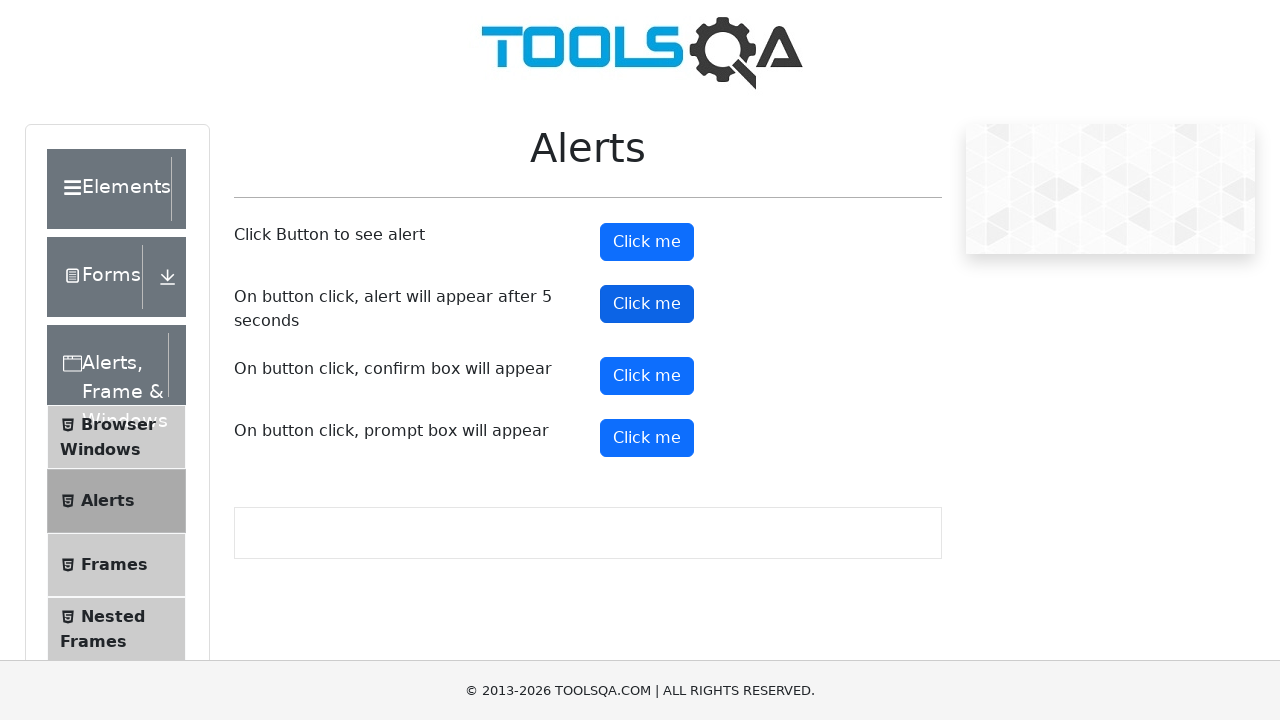

Waited 5.5 seconds for delayed alert to appear and be accepted
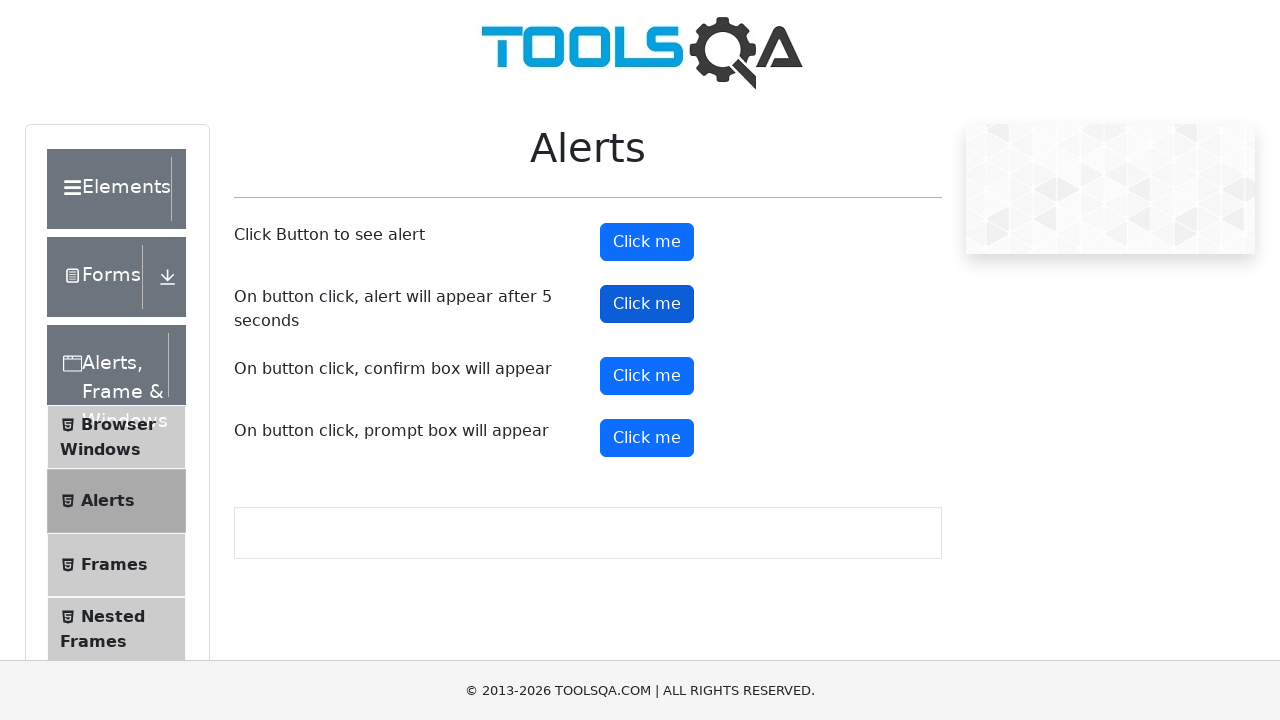

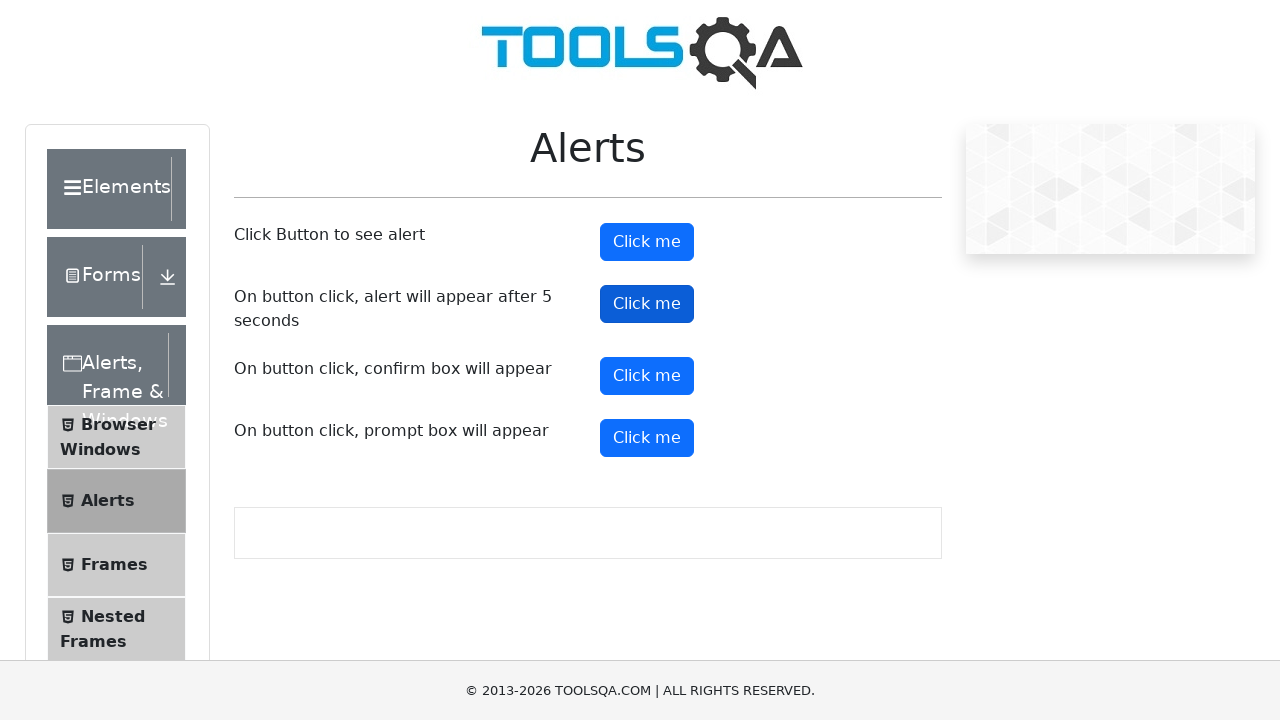